Tests JavaScript scrolling functionality by scrolling down 500 pixels and then scrolling back up 500 pixels on a Selenium course content page.

Starting URL: http://greenstech.in/selenium-course-content.html

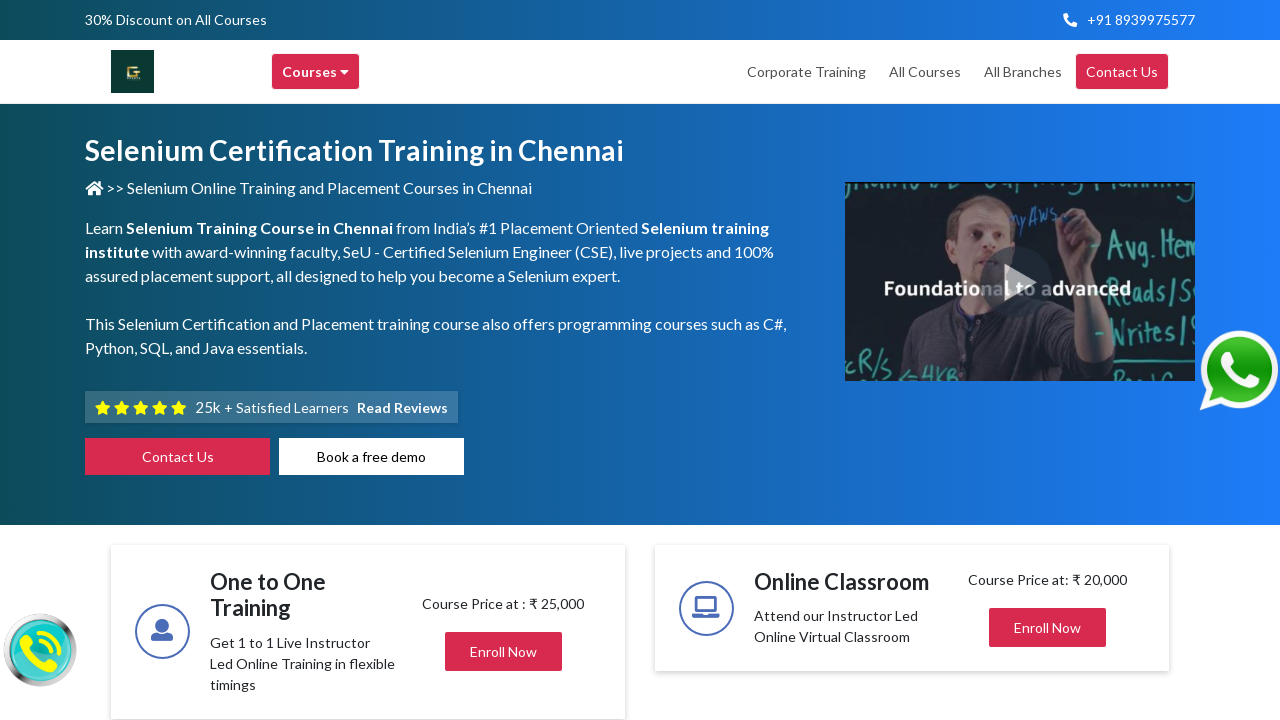

Navigated to Selenium course content page
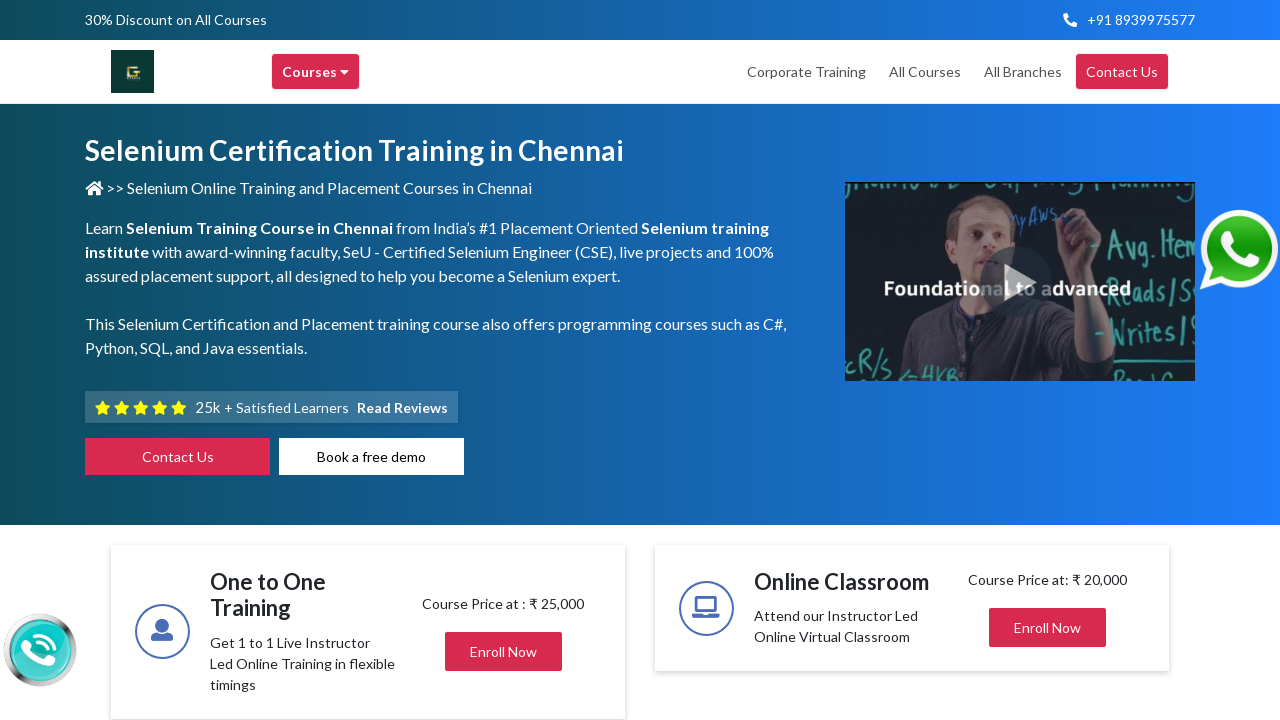

Scrolled down 500 pixels using JavaScript
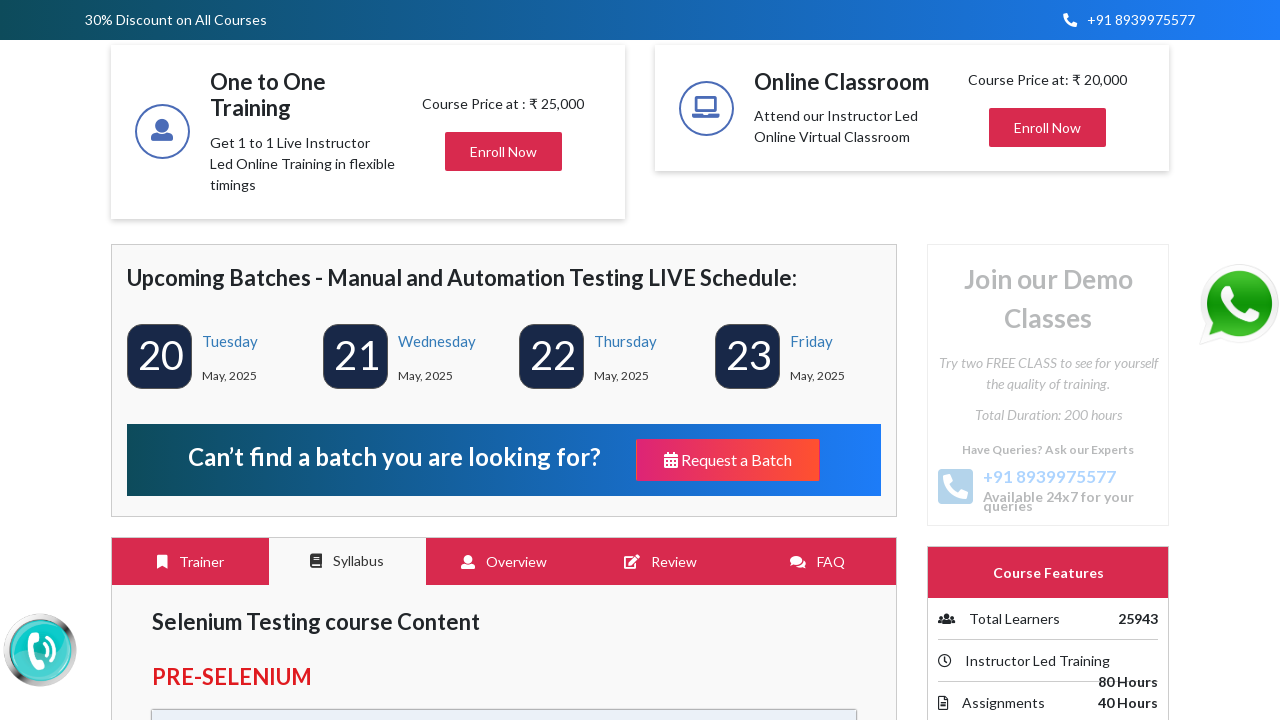

Waited for 2 seconds
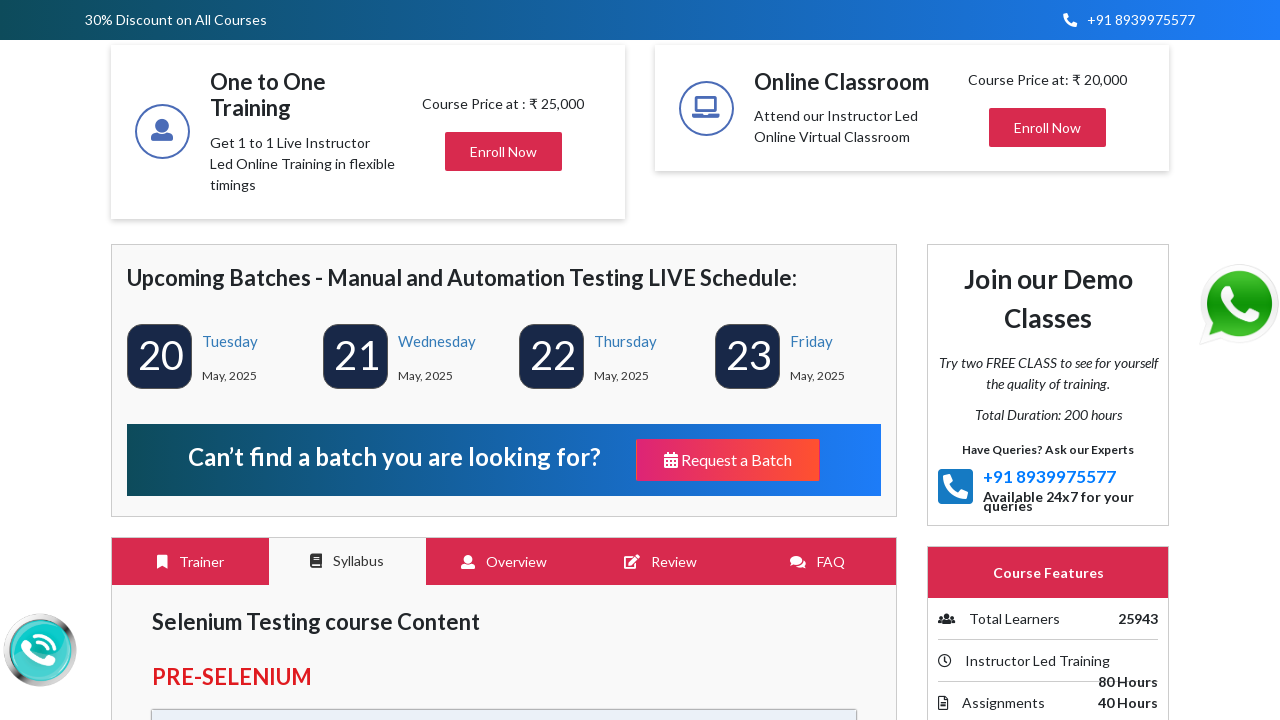

Scrolled back up 500 pixels using JavaScript
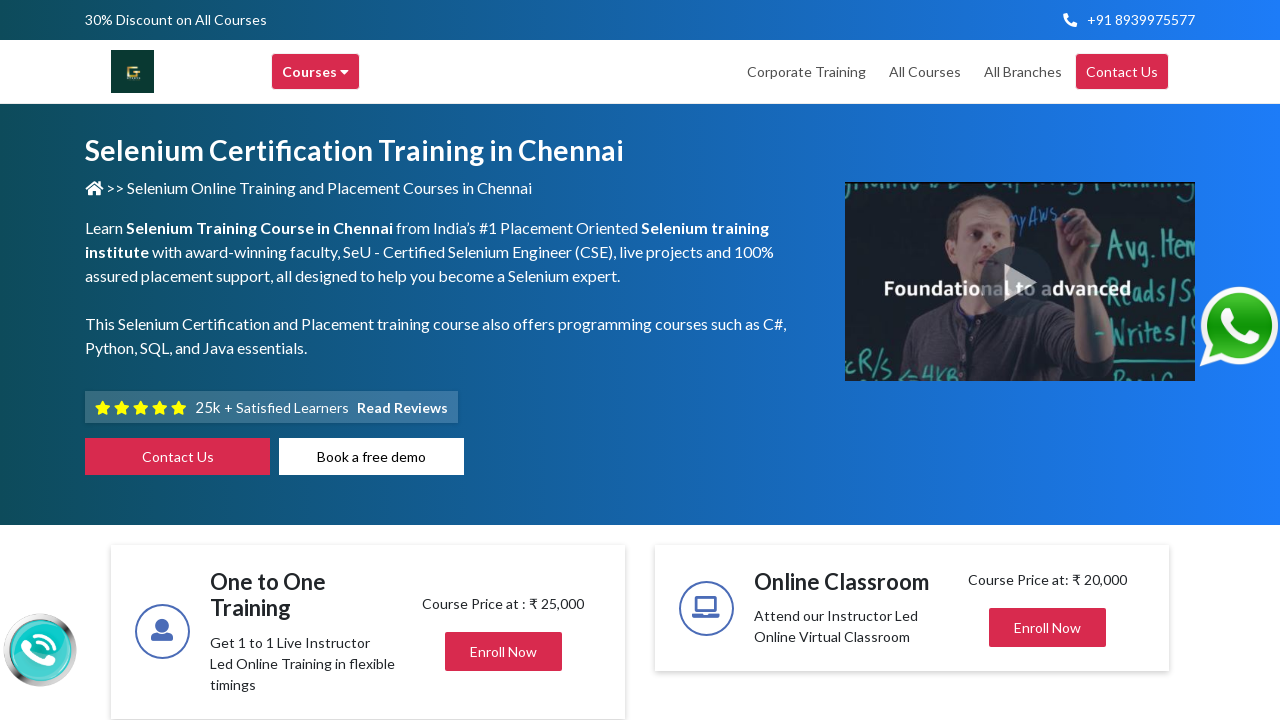

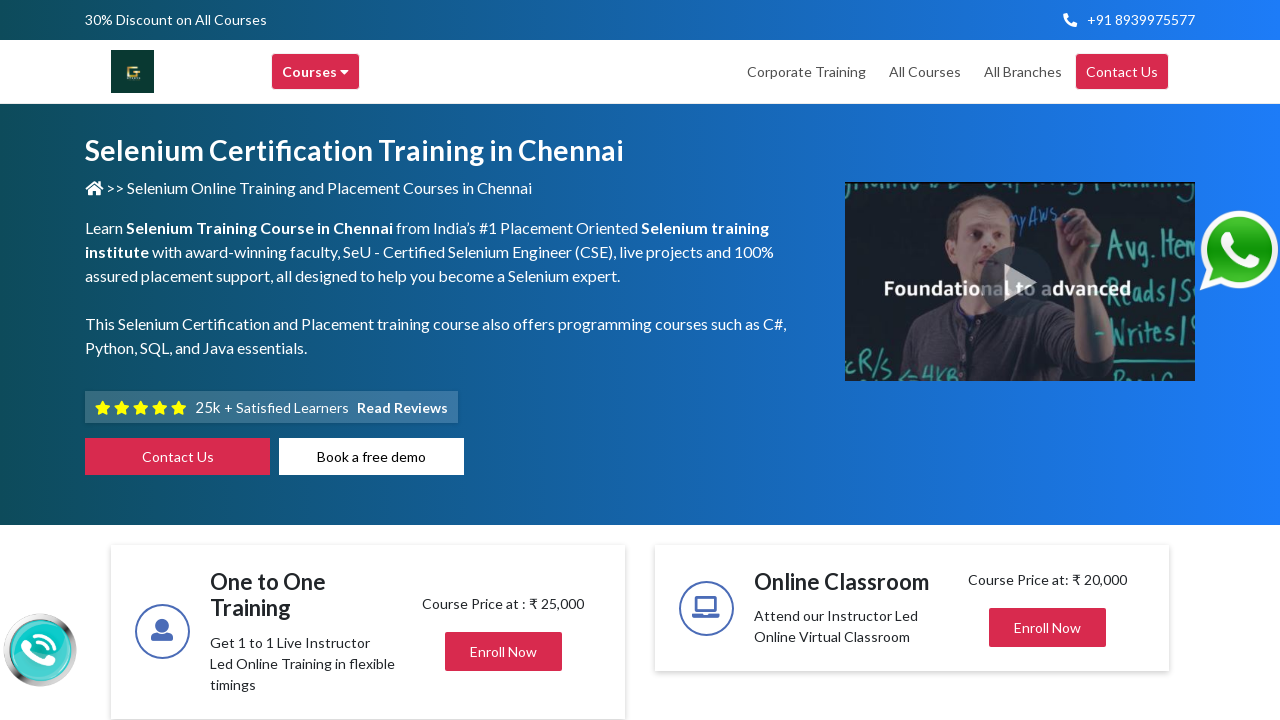